Tests the Pokedex search functionality by entering a Pokemon name and verifying the search result displays the correct Pokemon.

Starting URL: https://alik0211.github.io/pokedex/

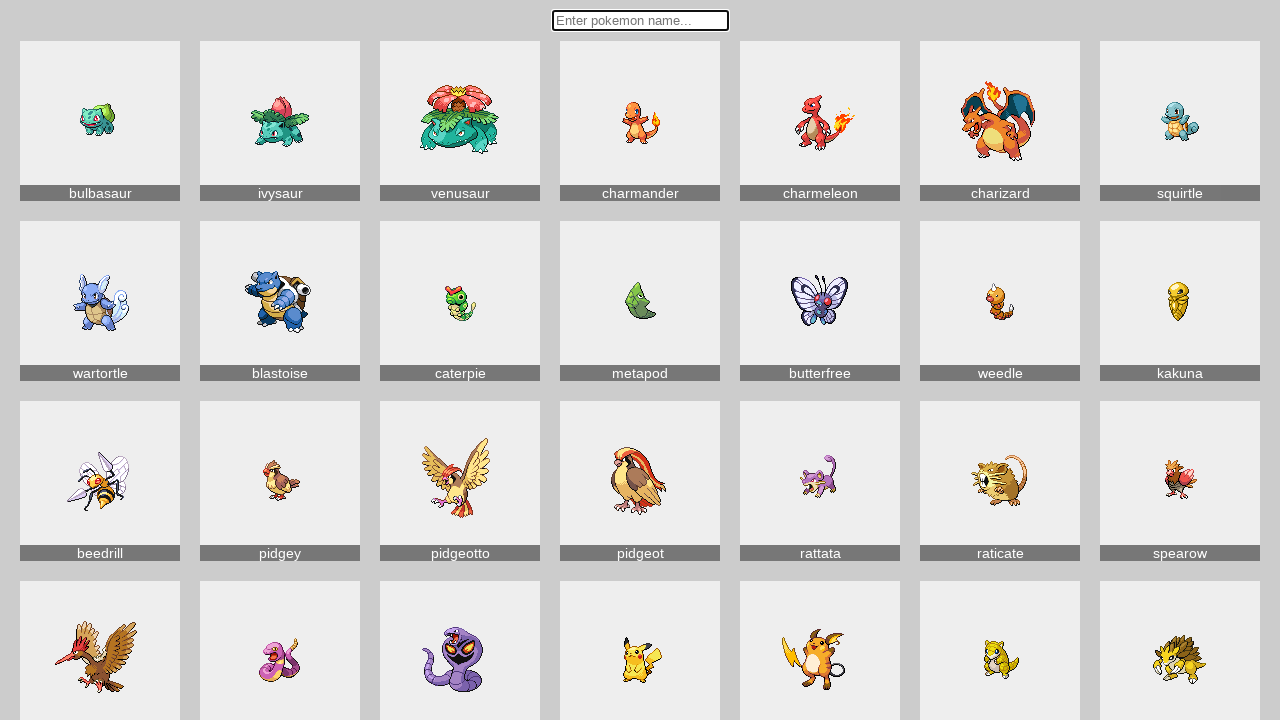

Filled search box with 'vaporeon' on #root > div > div > input
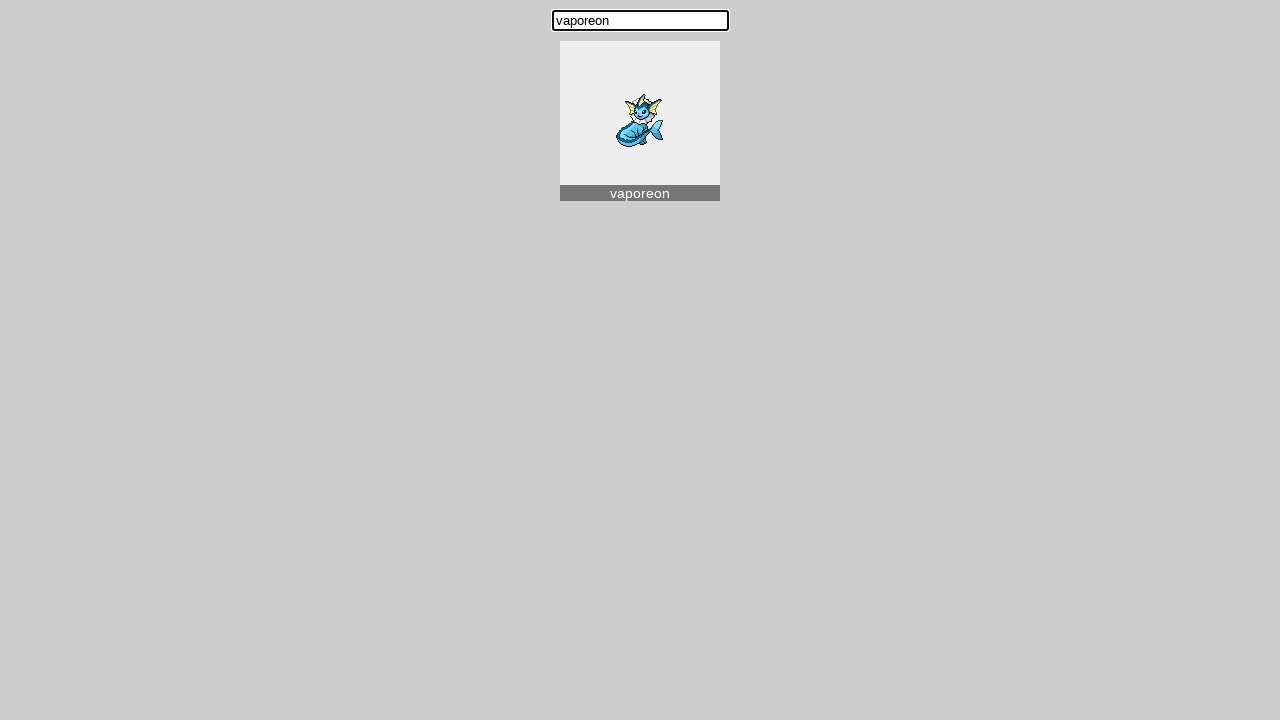

Search result appeared and is visible
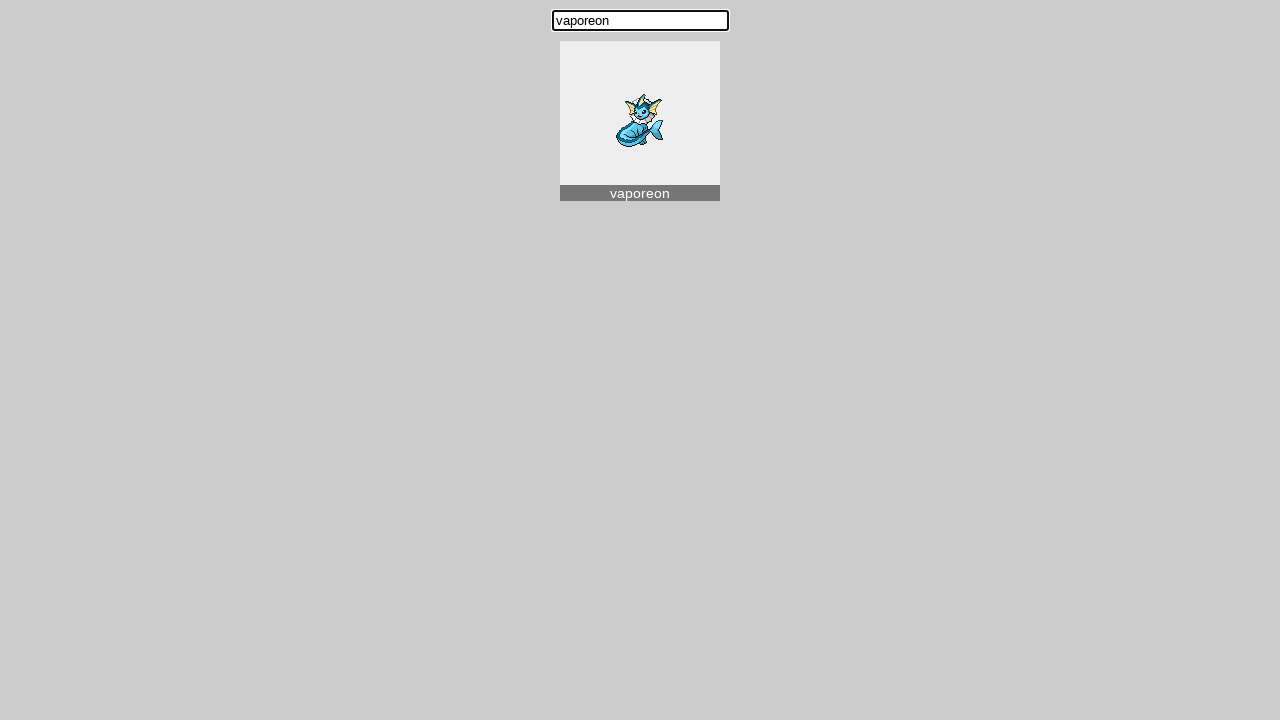

Verified search result displays 'vaporeon' as expected
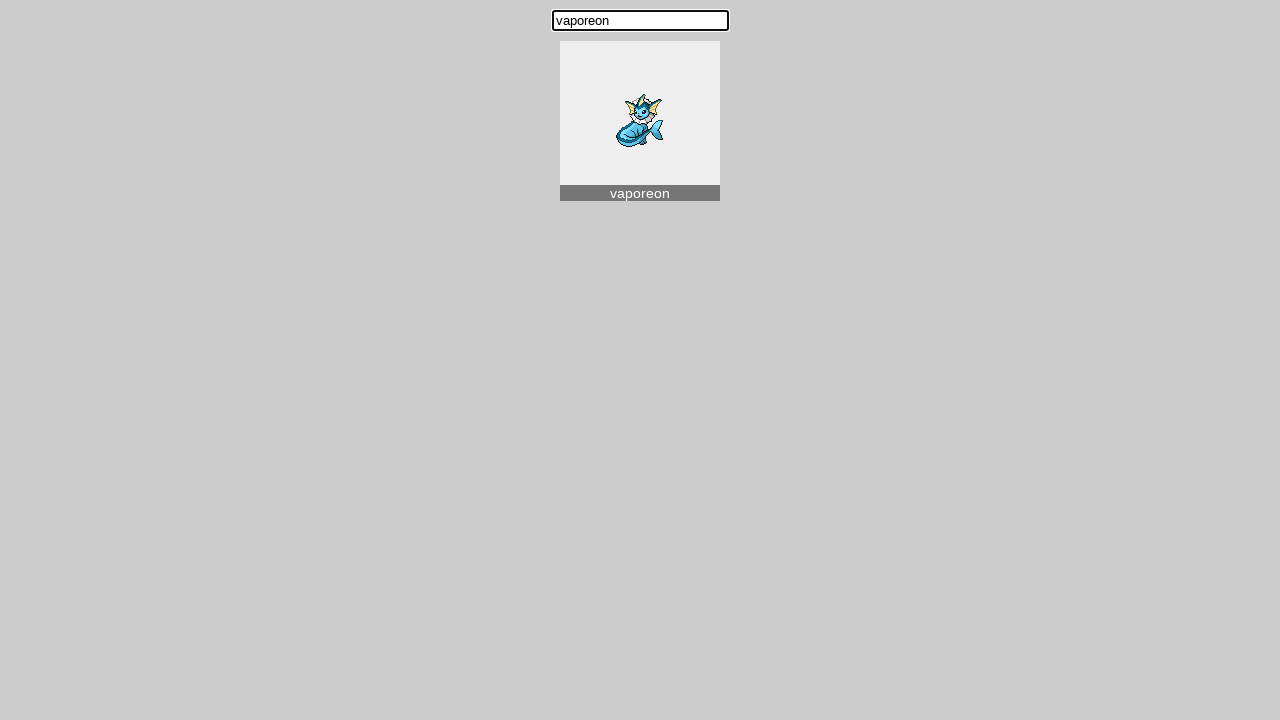

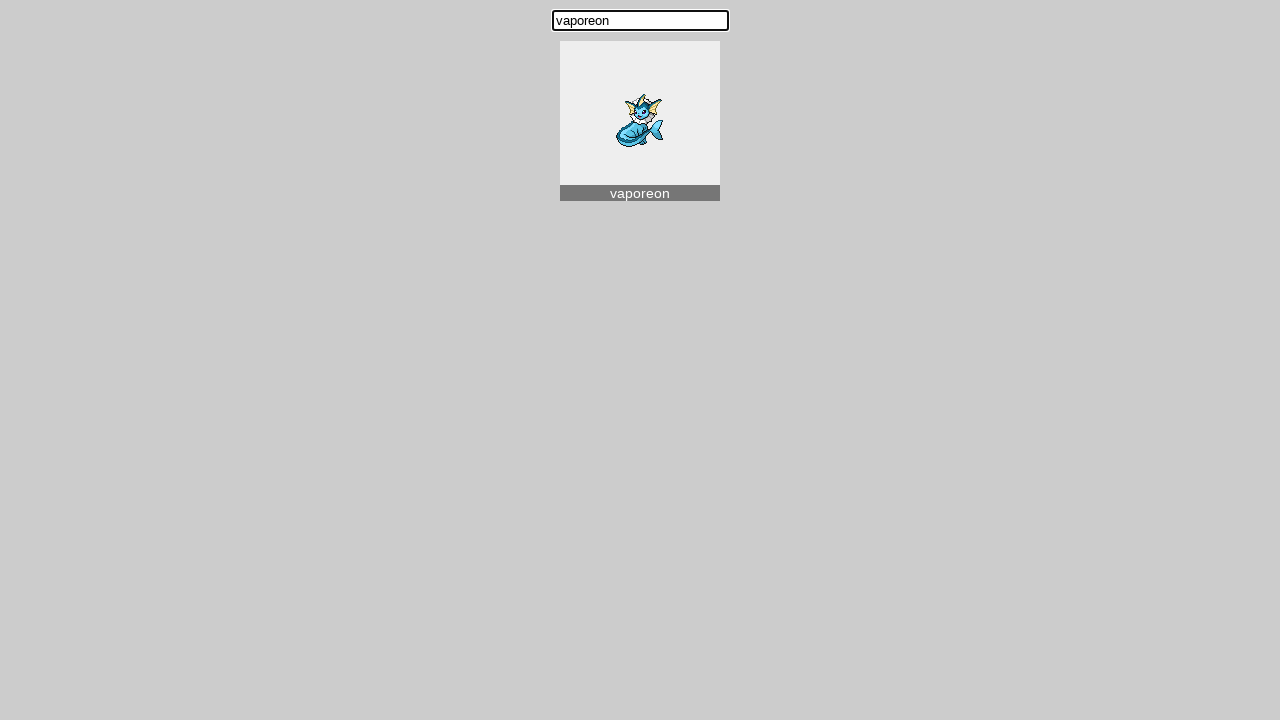